Tests sorting the Due column in ascending order by clicking the column header and verifying the values are ordered correctly

Starting URL: http://the-internet.herokuapp.com/tables

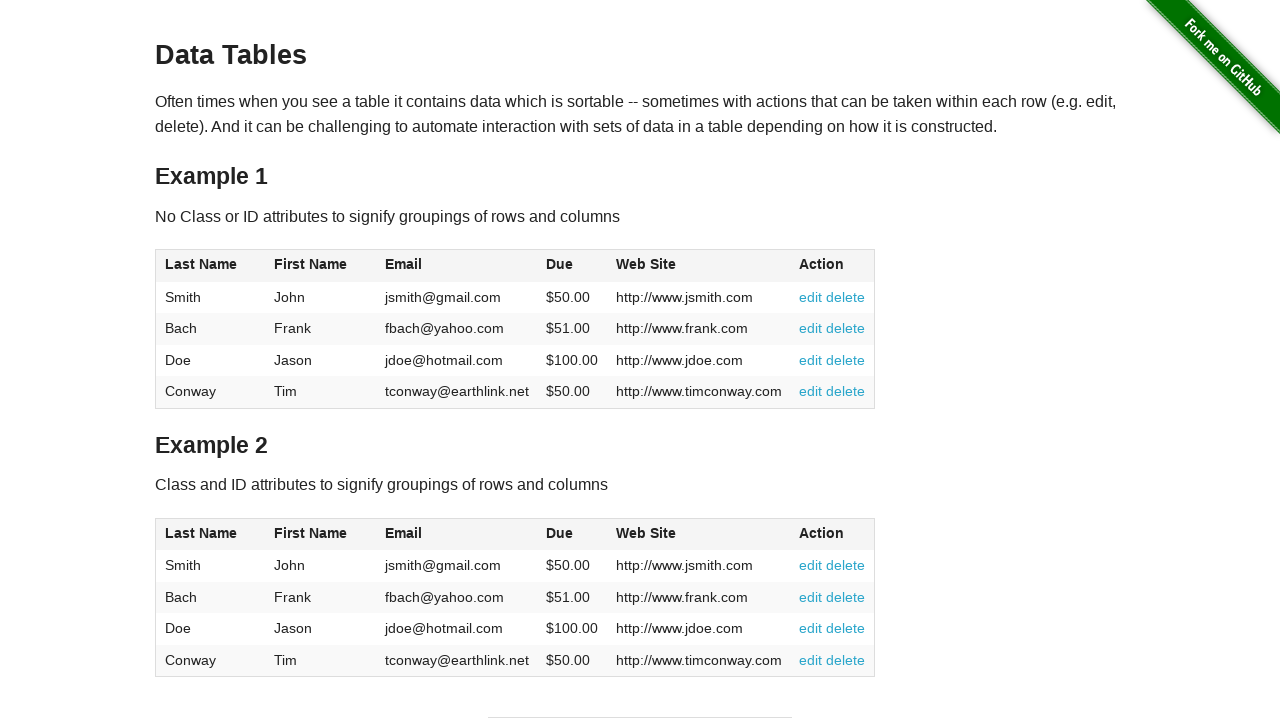

Clicked Due column header to sort in ascending order at (572, 266) on #table1 thead tr th:nth-of-type(4)
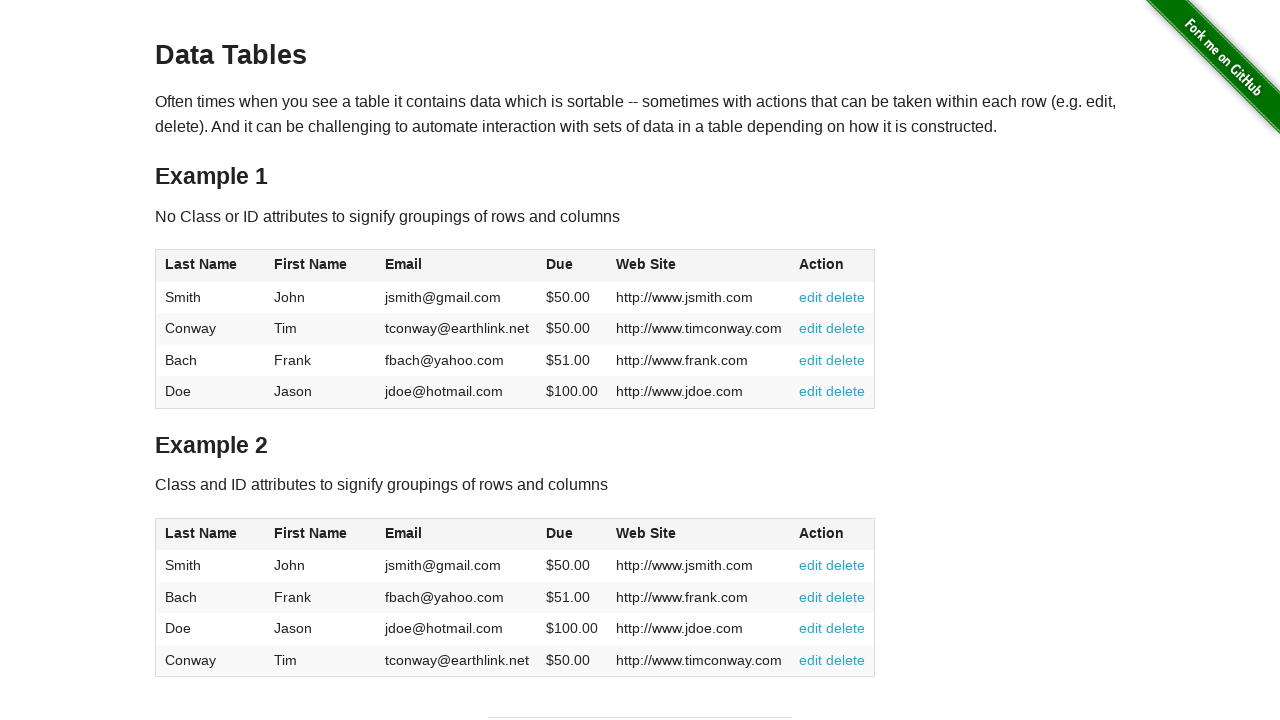

Due column table cells loaded
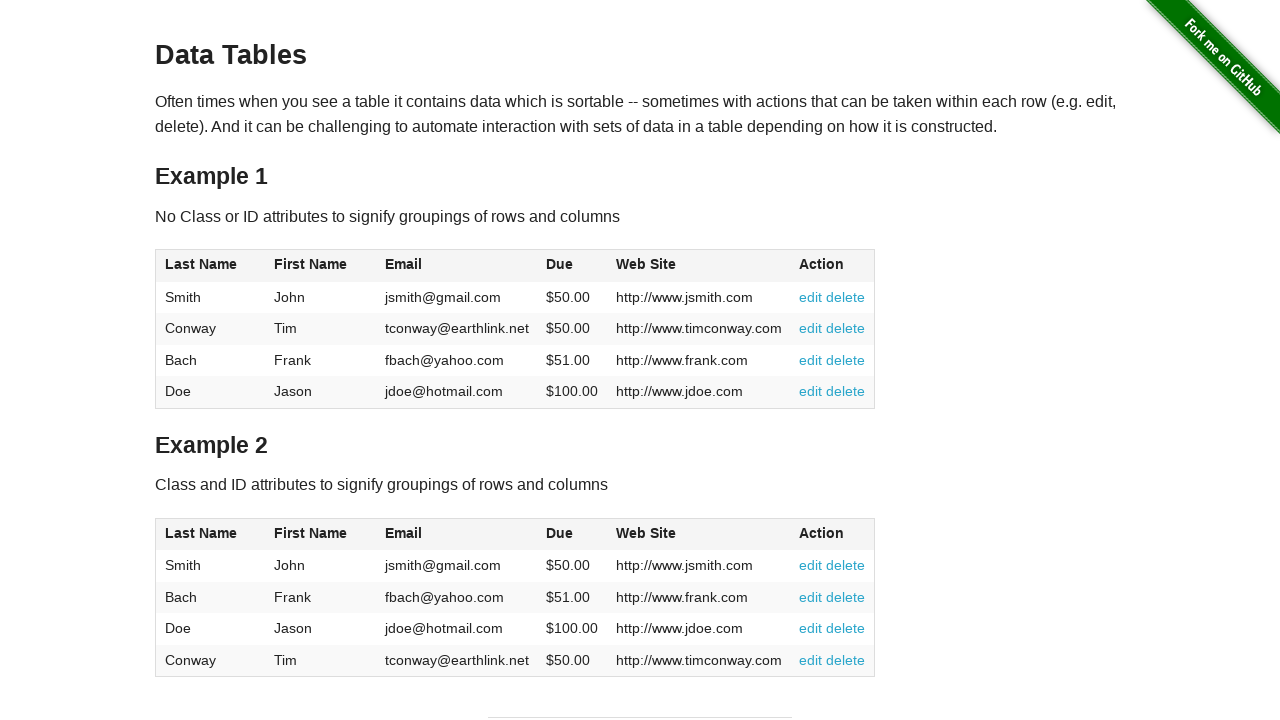

Retrieved all Due column values from table
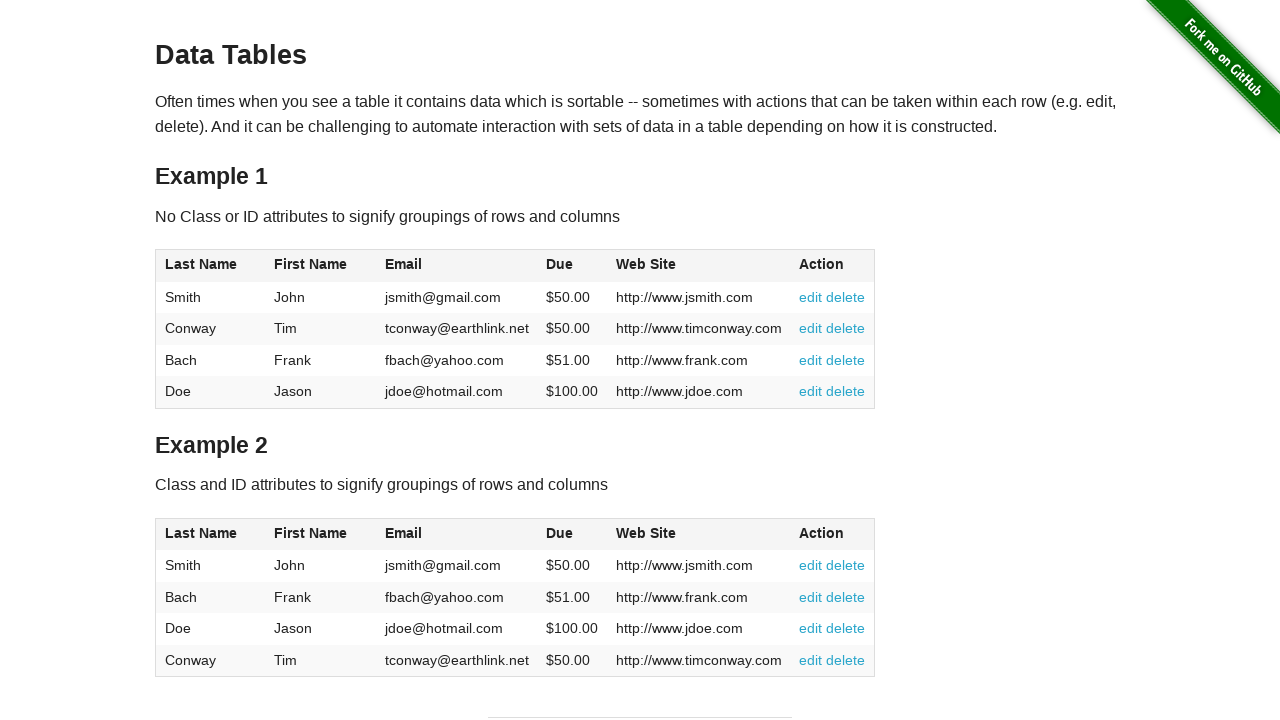

Converted Due values to numeric format for comparison
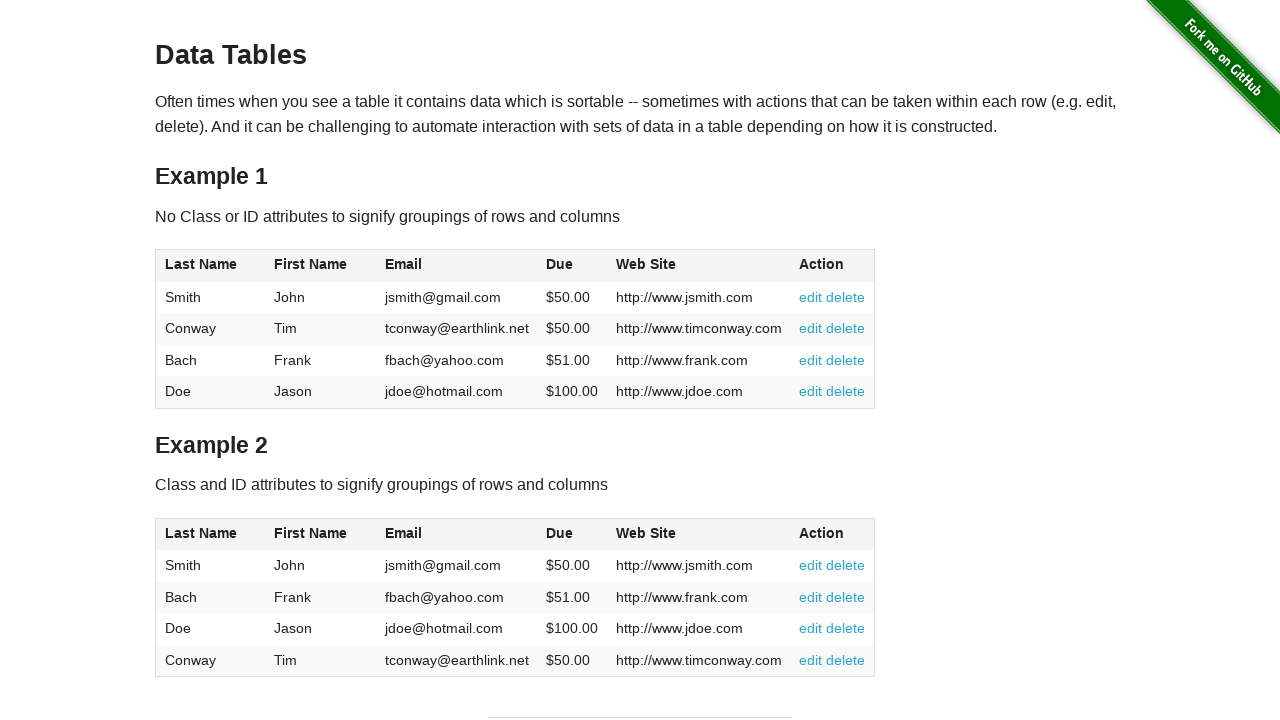

Verified Due column is sorted in ascending order
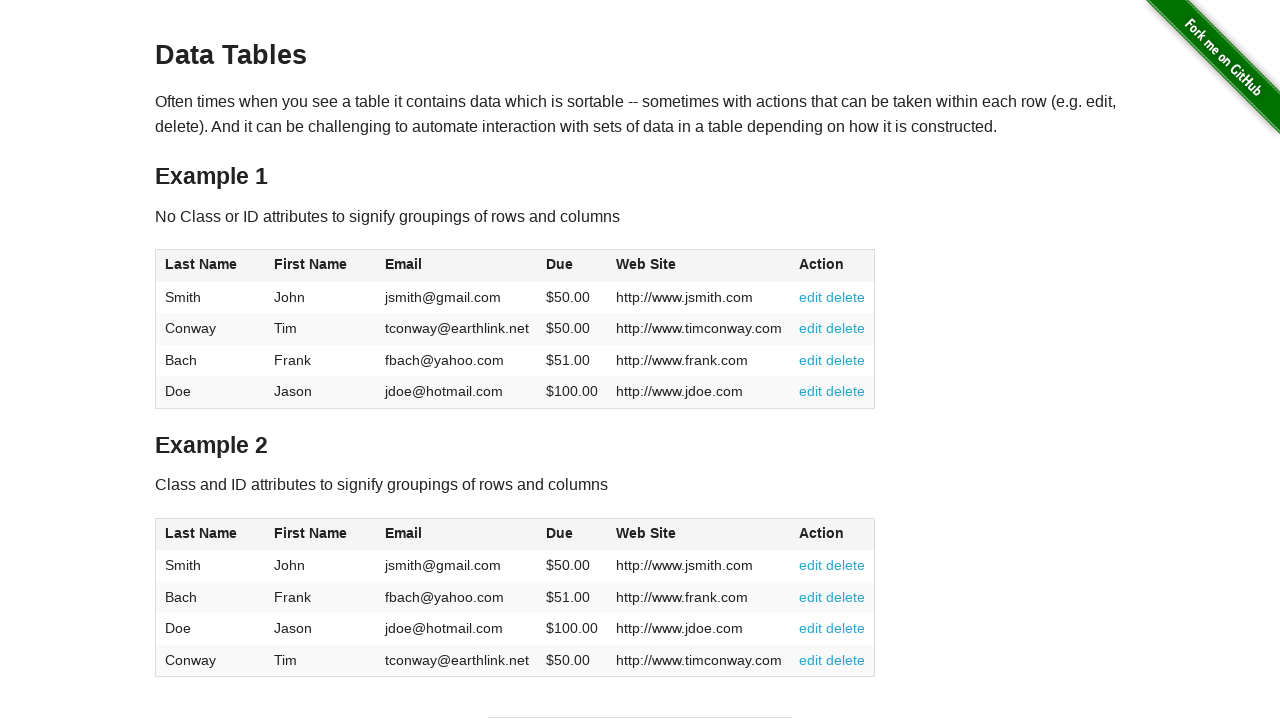

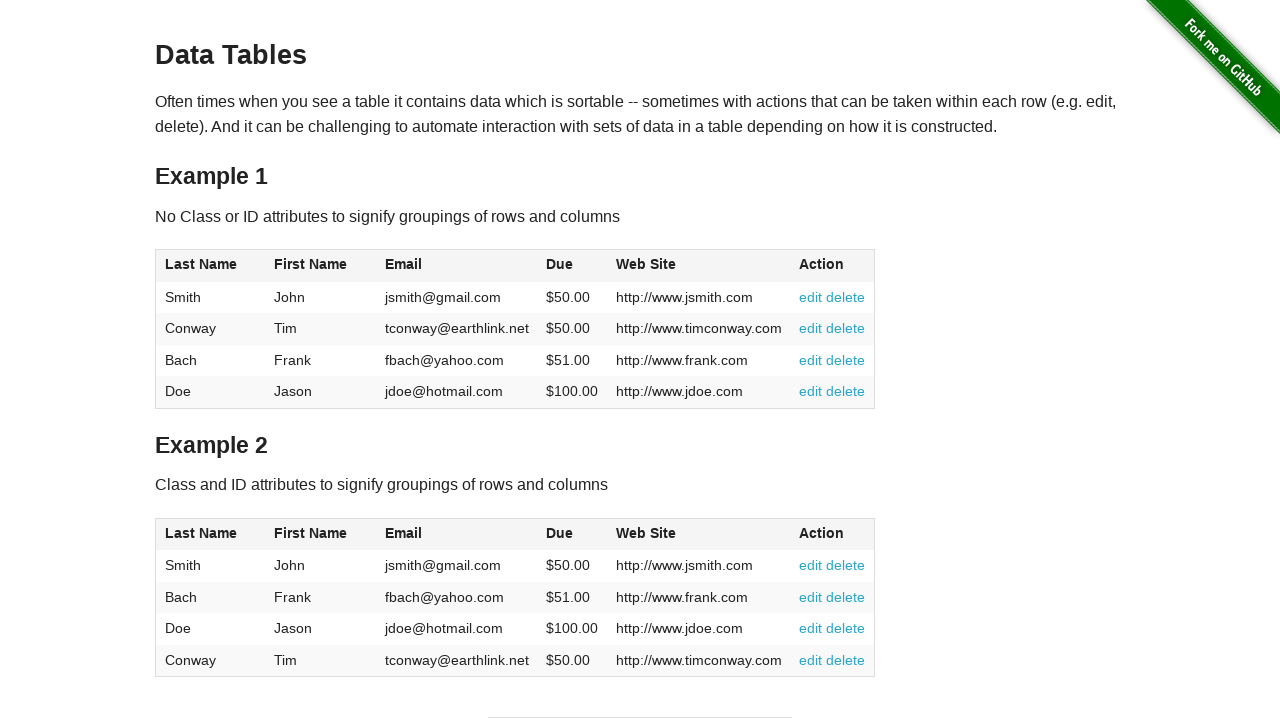